Demonstrates JavaScript executor functionality by scrolling to a specific element (name input field) on a scrollable page

Starting URL: http://formy-project.herokuapp.com/scroll

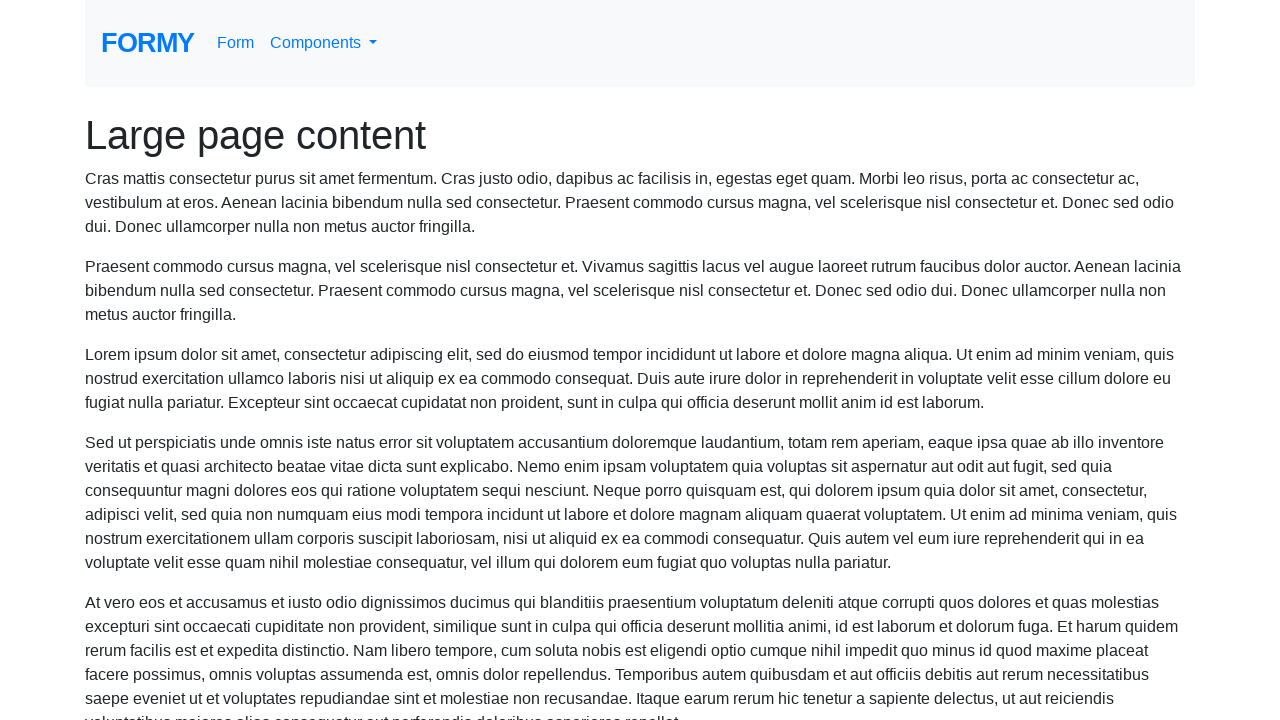

Scrolled name input field into view using JavaScript executor
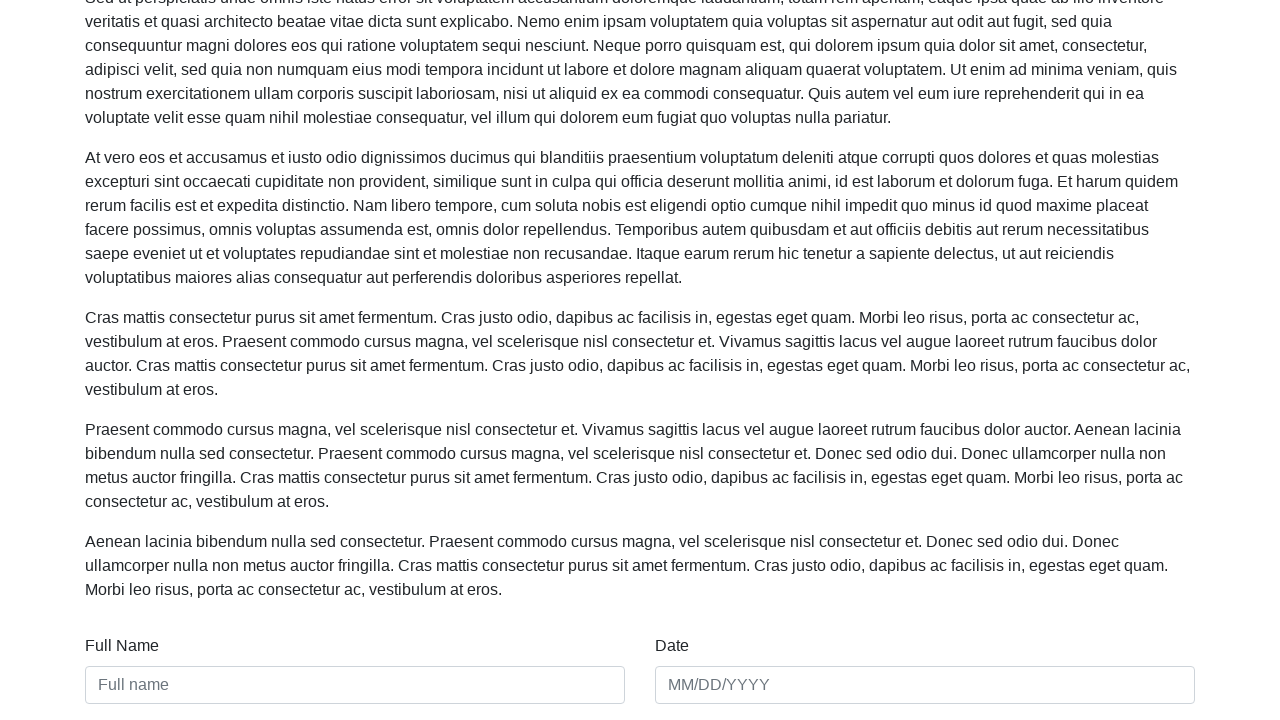

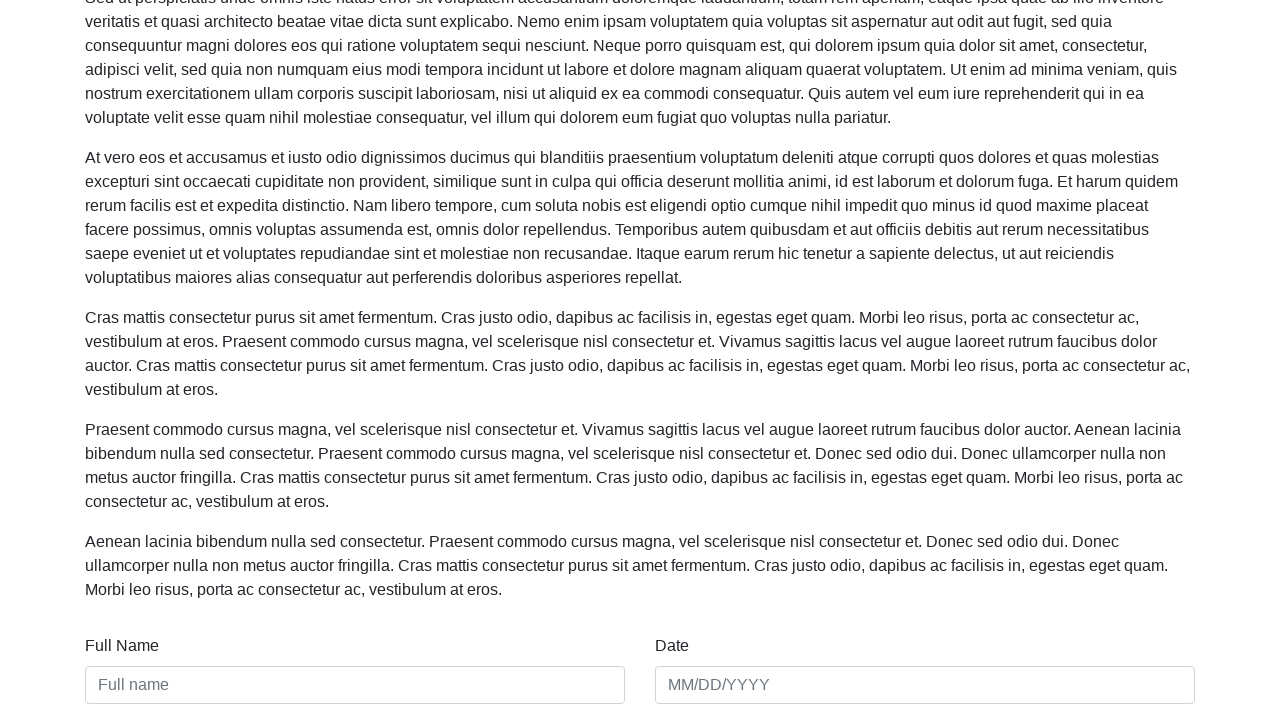